Tests color picker functionality by programmatically changing the color value using JavaScript execution and verifying the change

Starting URL: https://bonigarcia.dev/selenium-webdriver-java/web-form.html

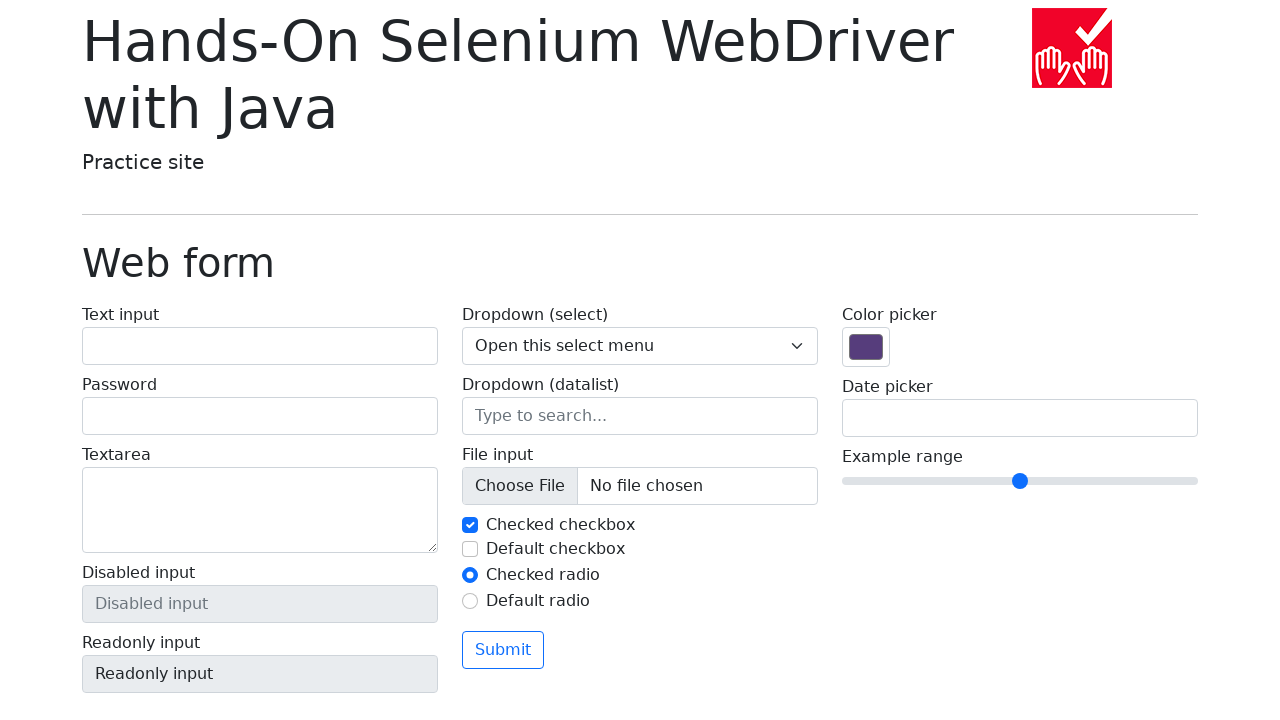

Located color picker element
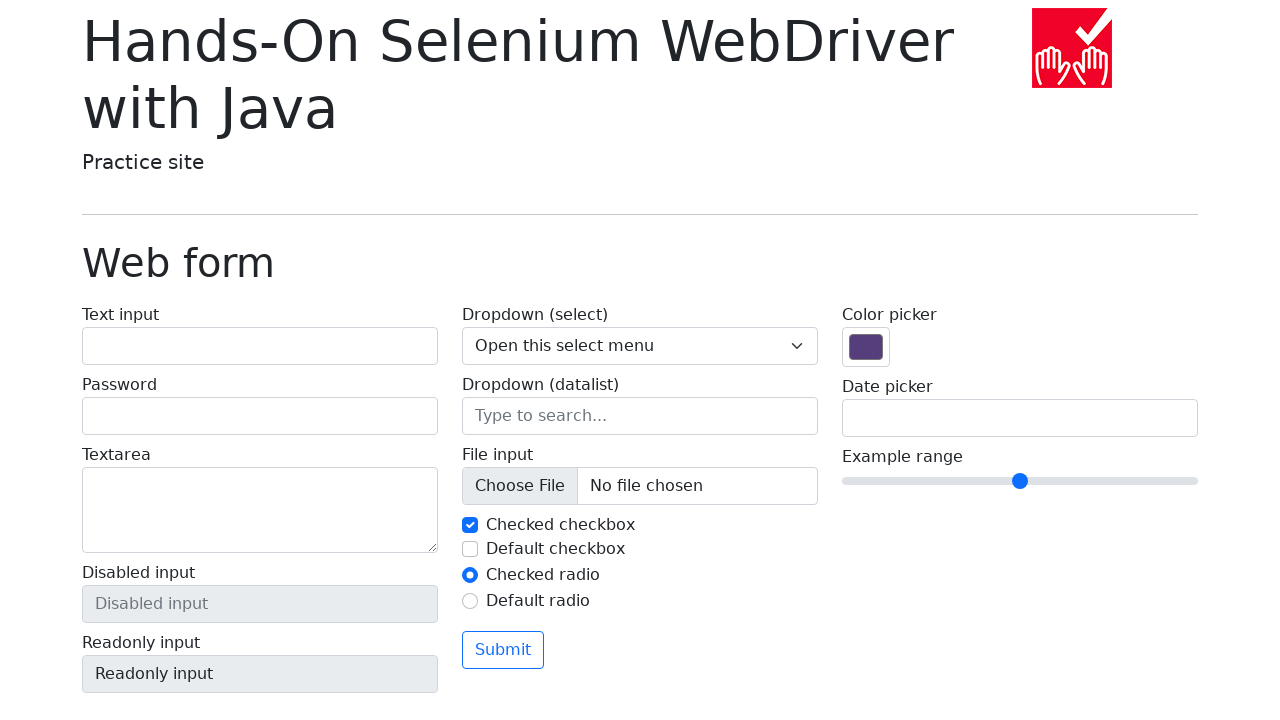

Retrieved initial color value: #563d7c
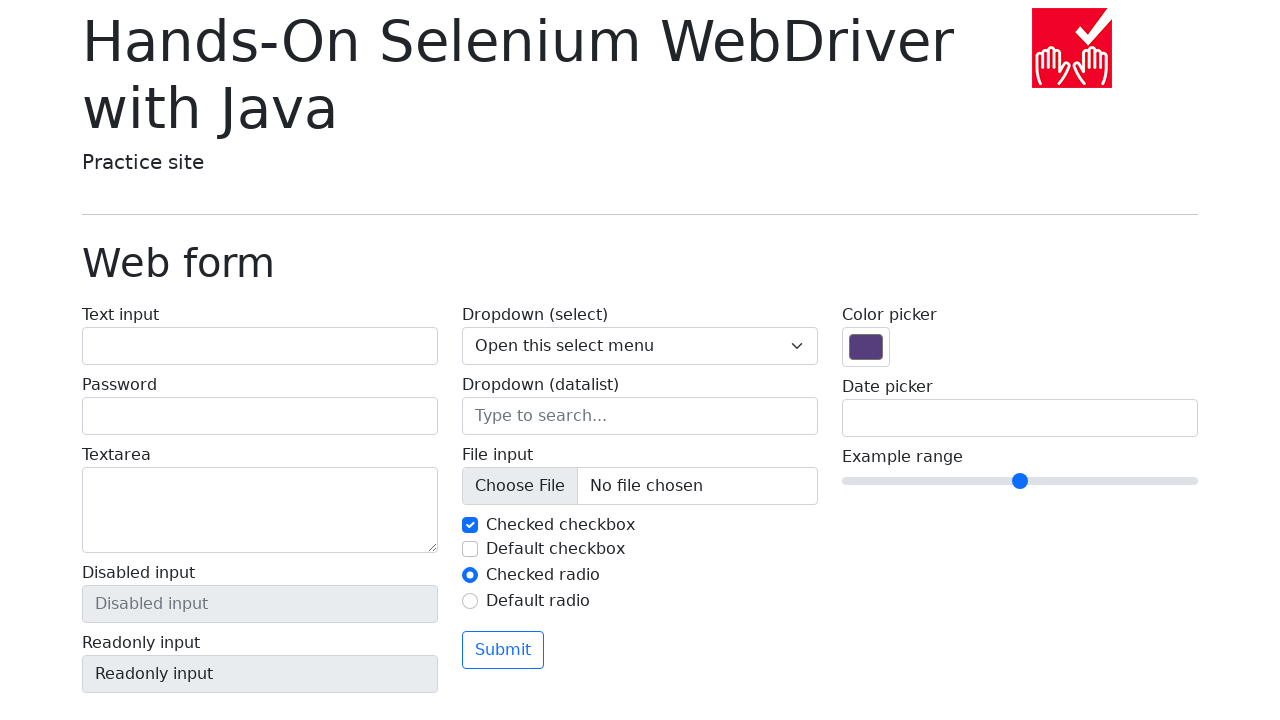

Changed color value to red (#FF0000) using JavaScript
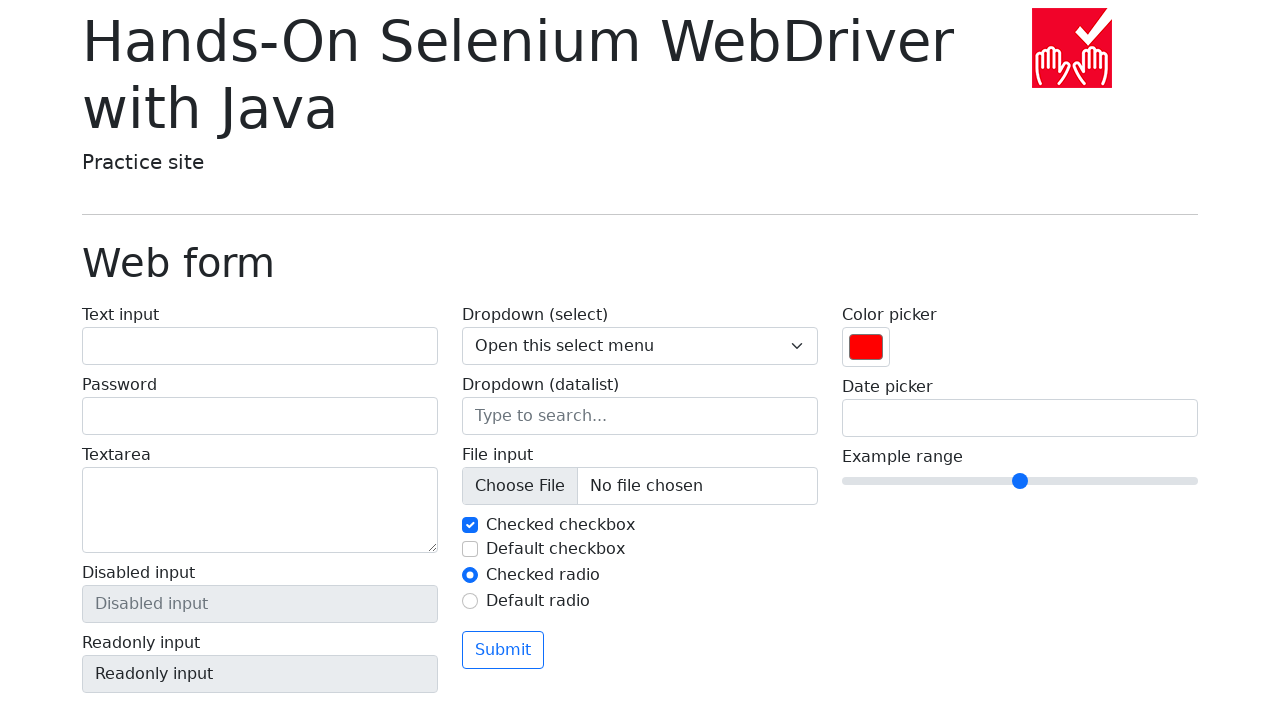

Retrieved new color value: #FF0000
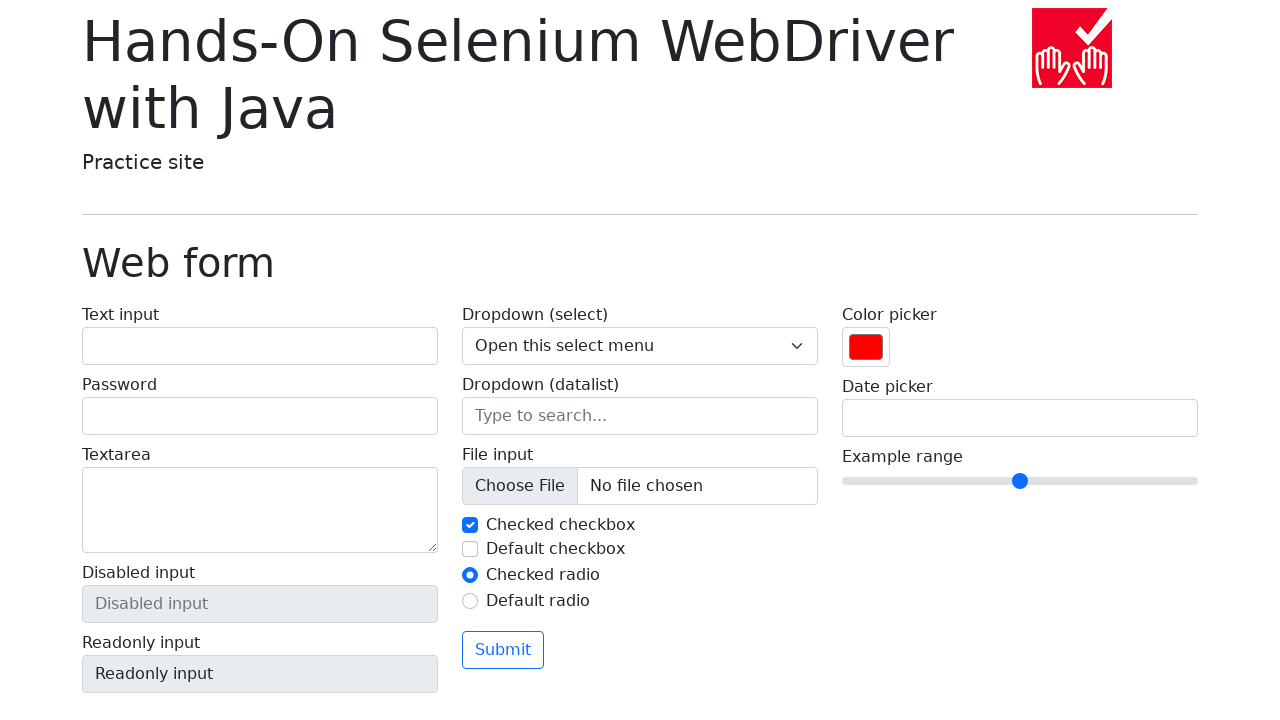

Verified that color value changed from initial value
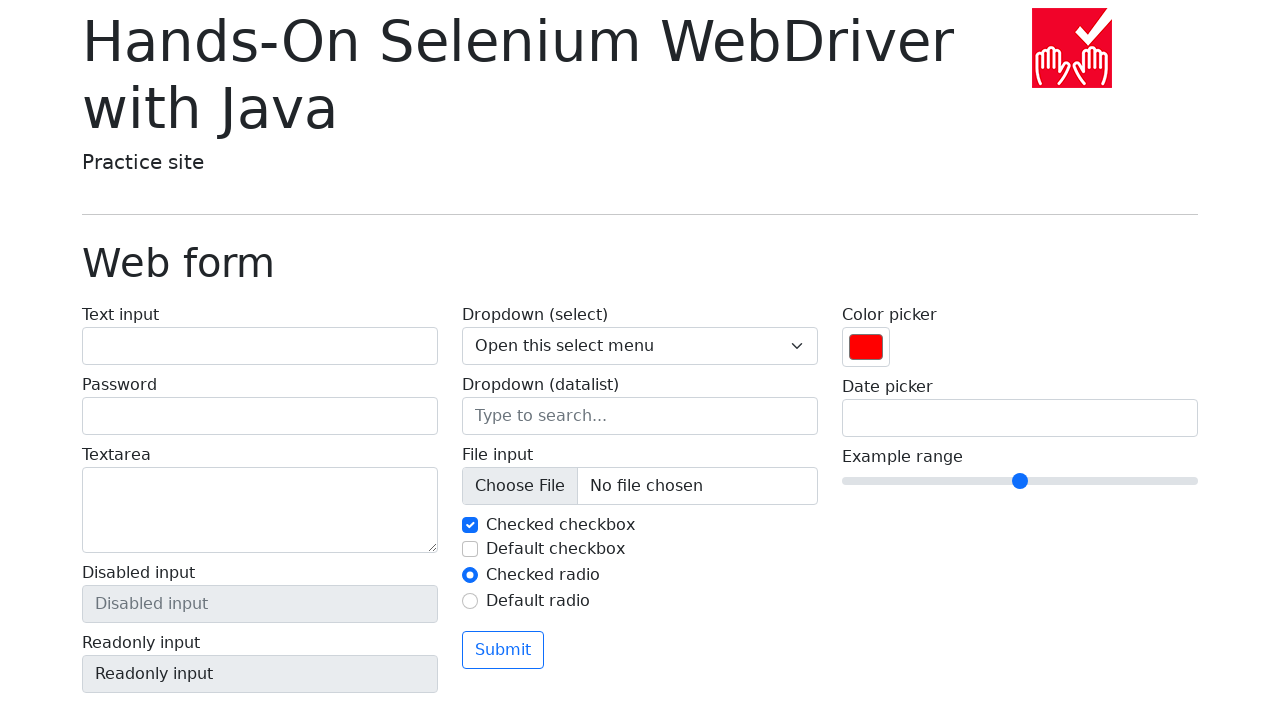

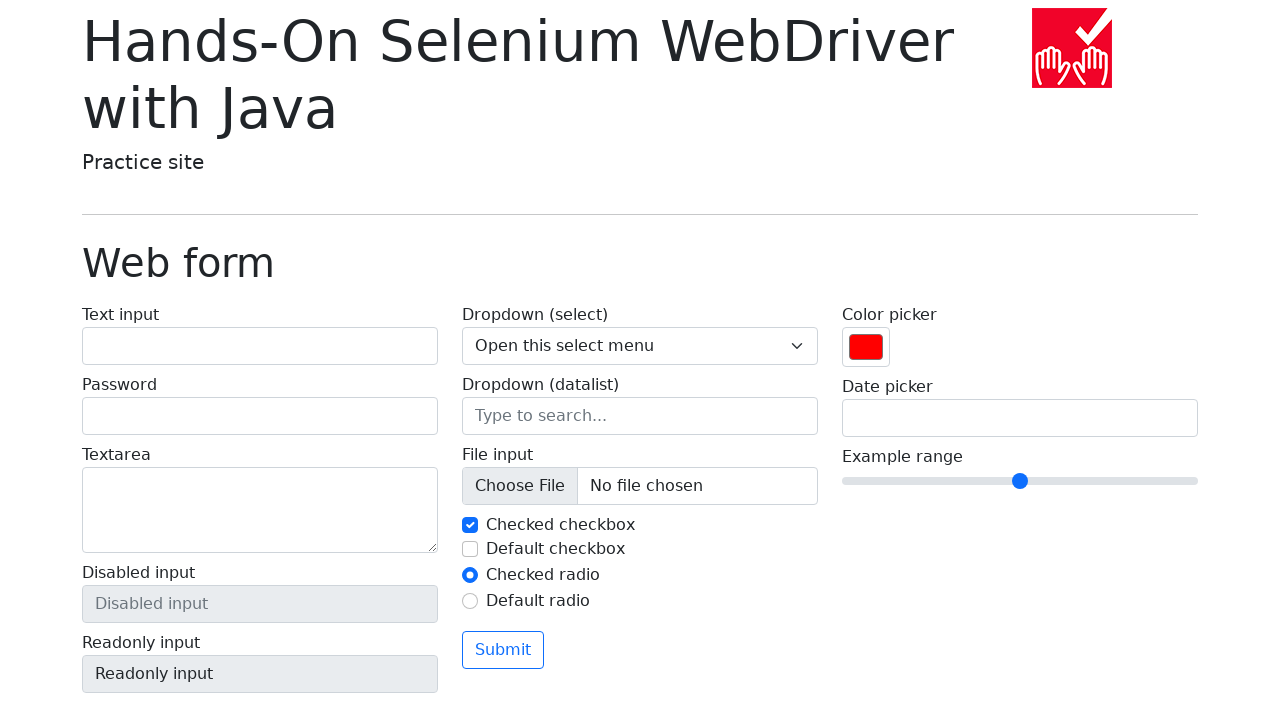